Tests window handling by clicking a link that opens a new window, extracting text from the new window, and using that text to fill a form field in the original window

Starting URL: https://rahulshettyacademy.com/loginpagePractise/

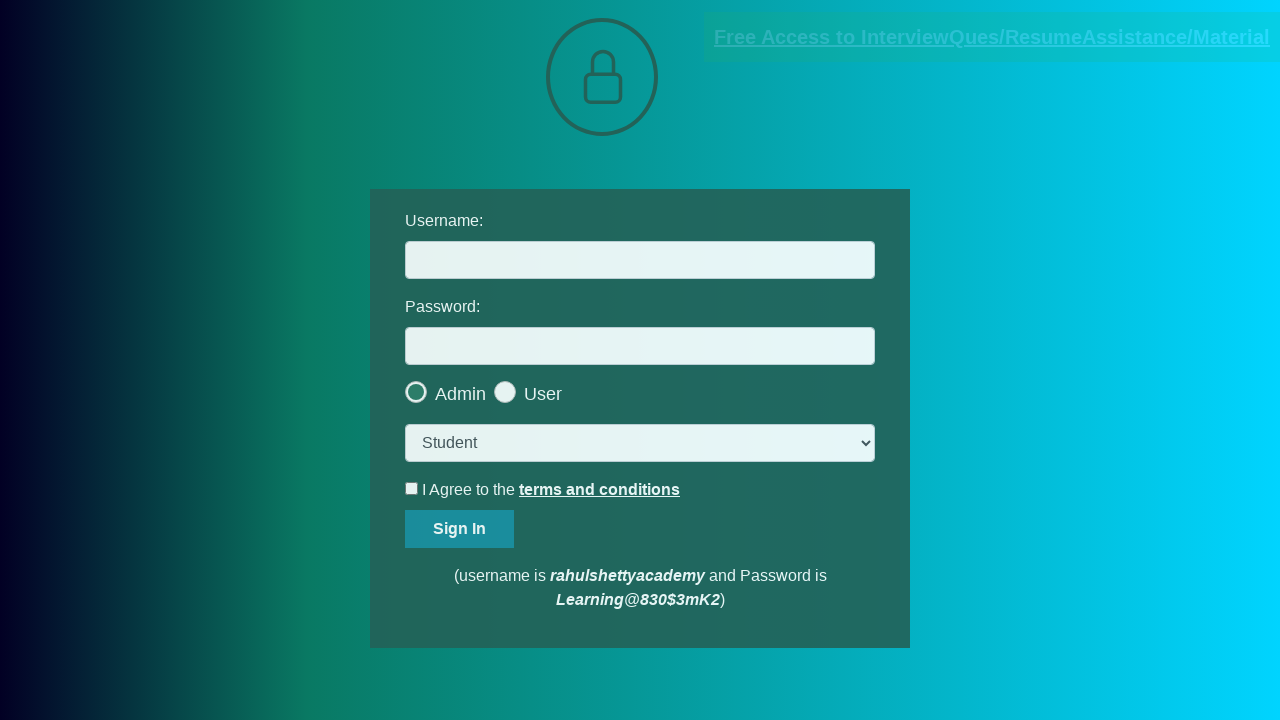

Clicked blinking text link to open new window at (992, 37) on a.blinkingText
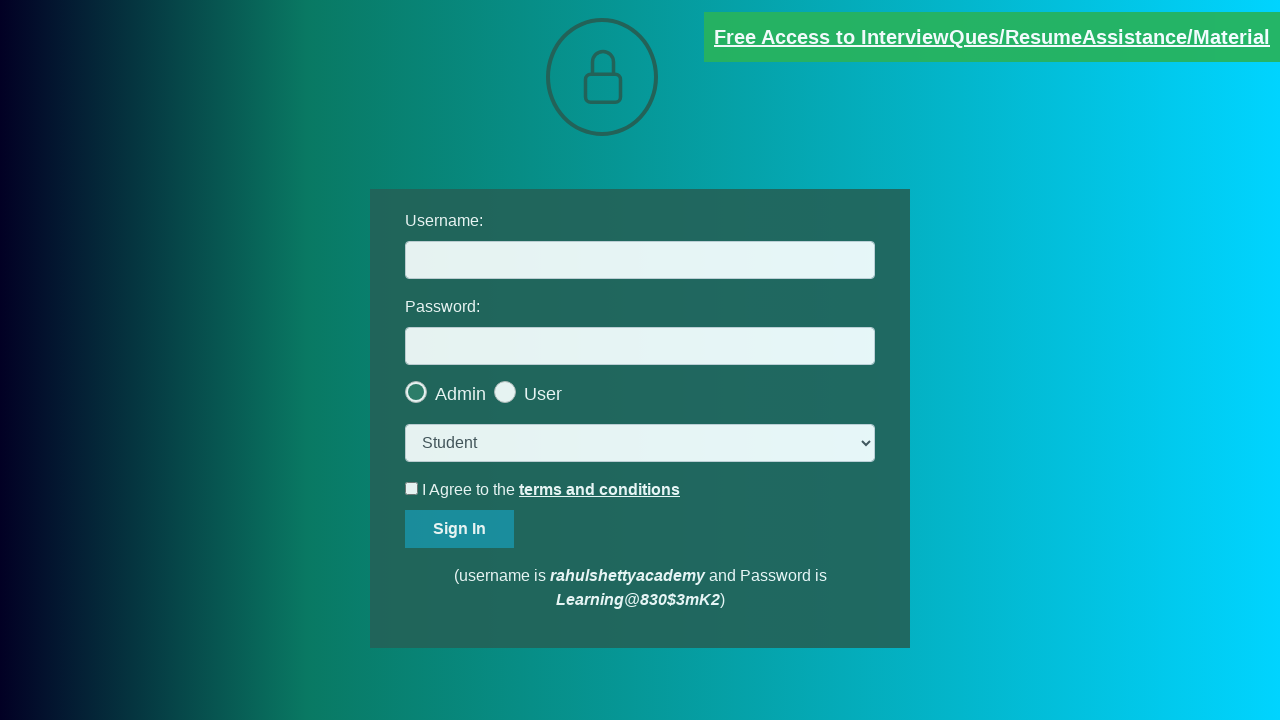

New window/tab opened and captured
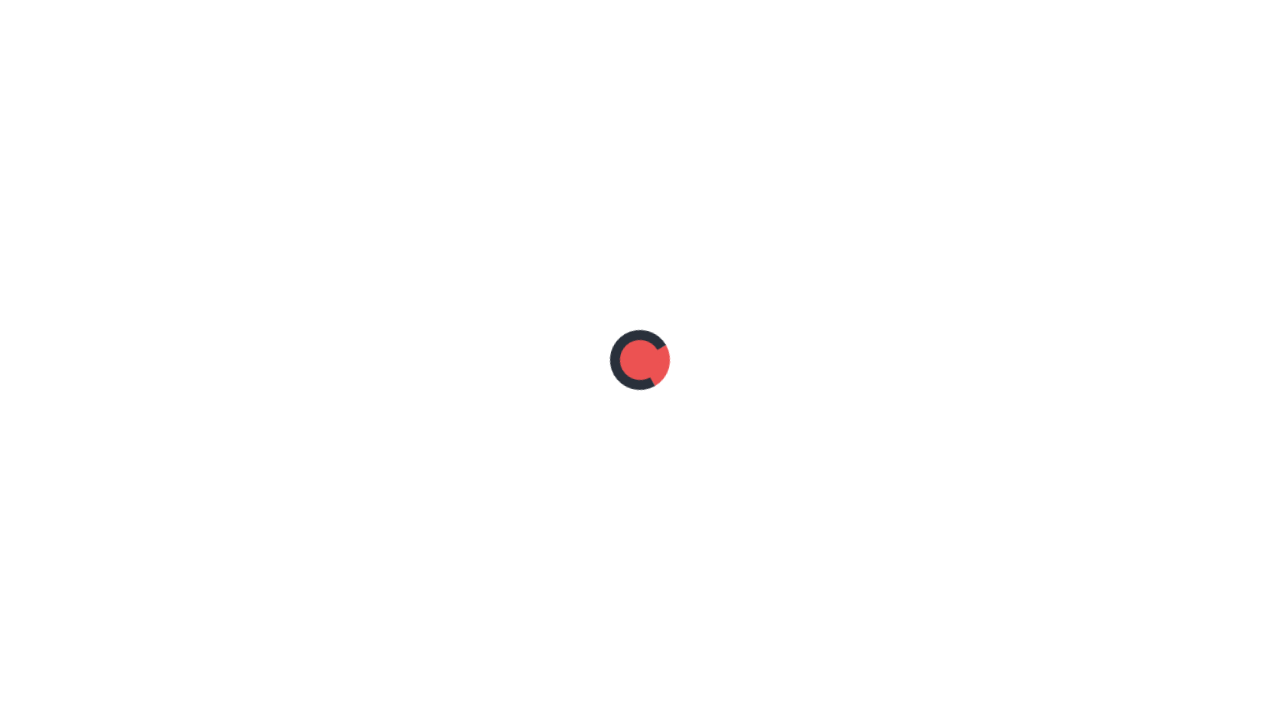

Extracted text from red paragraph in new window
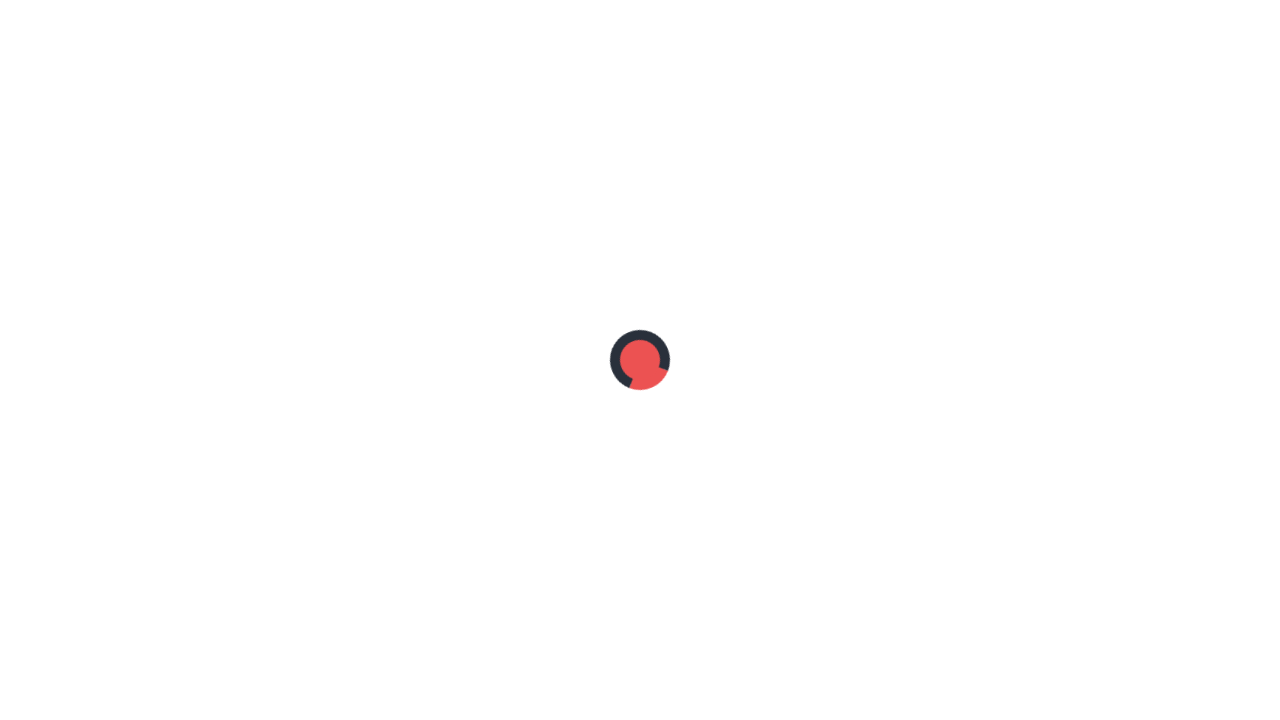

Parsed email ID from text: mentor@rahulshettyacademy.com on #username
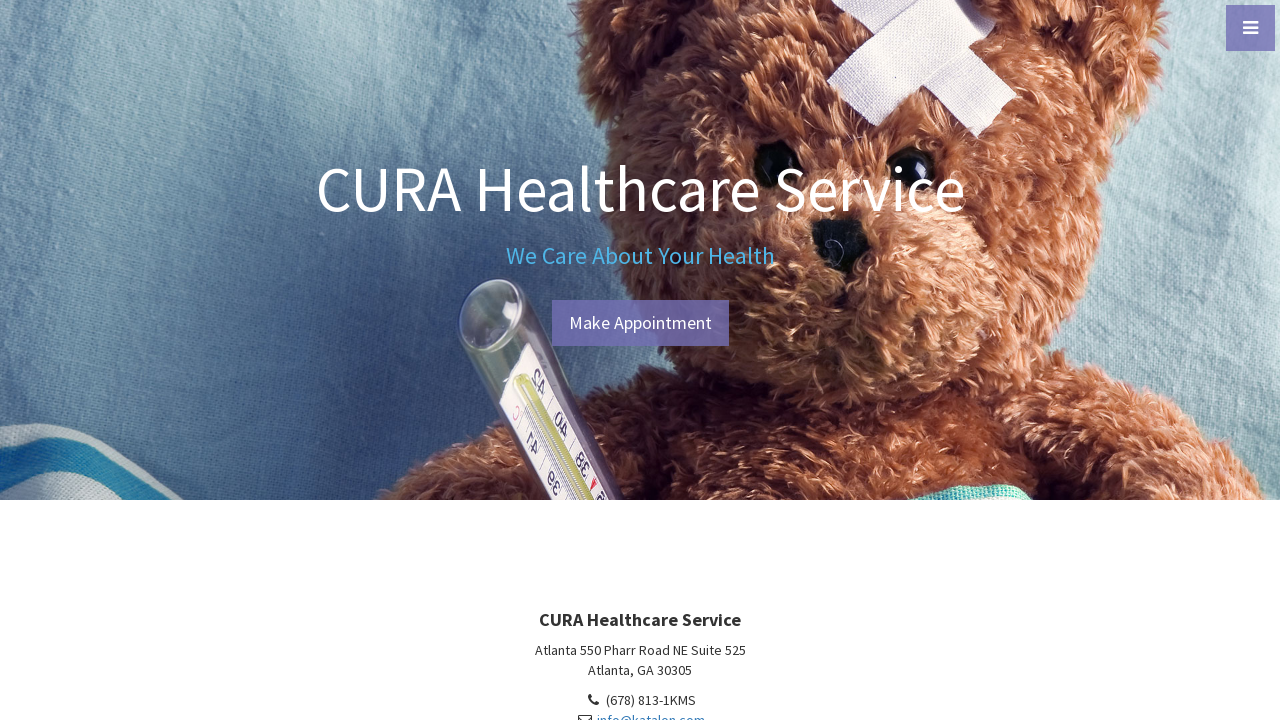

Filled username field with extracted email: mentor@rahulshettyacademy.com
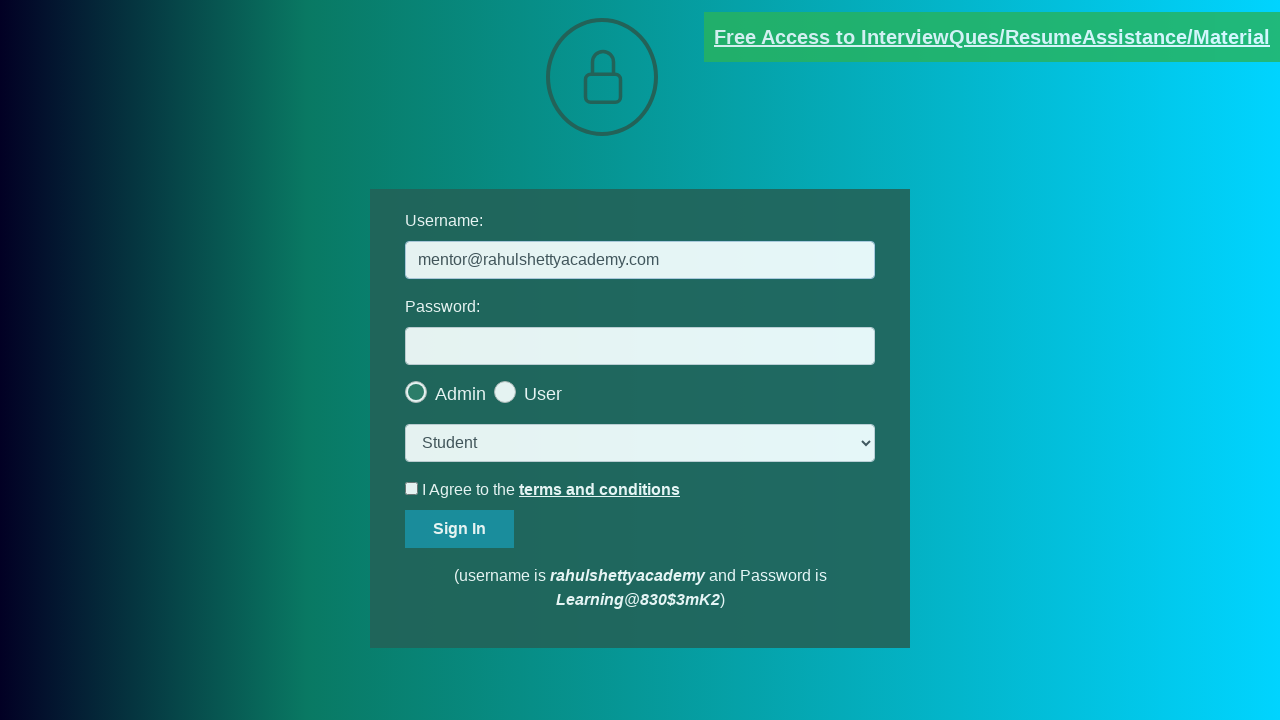

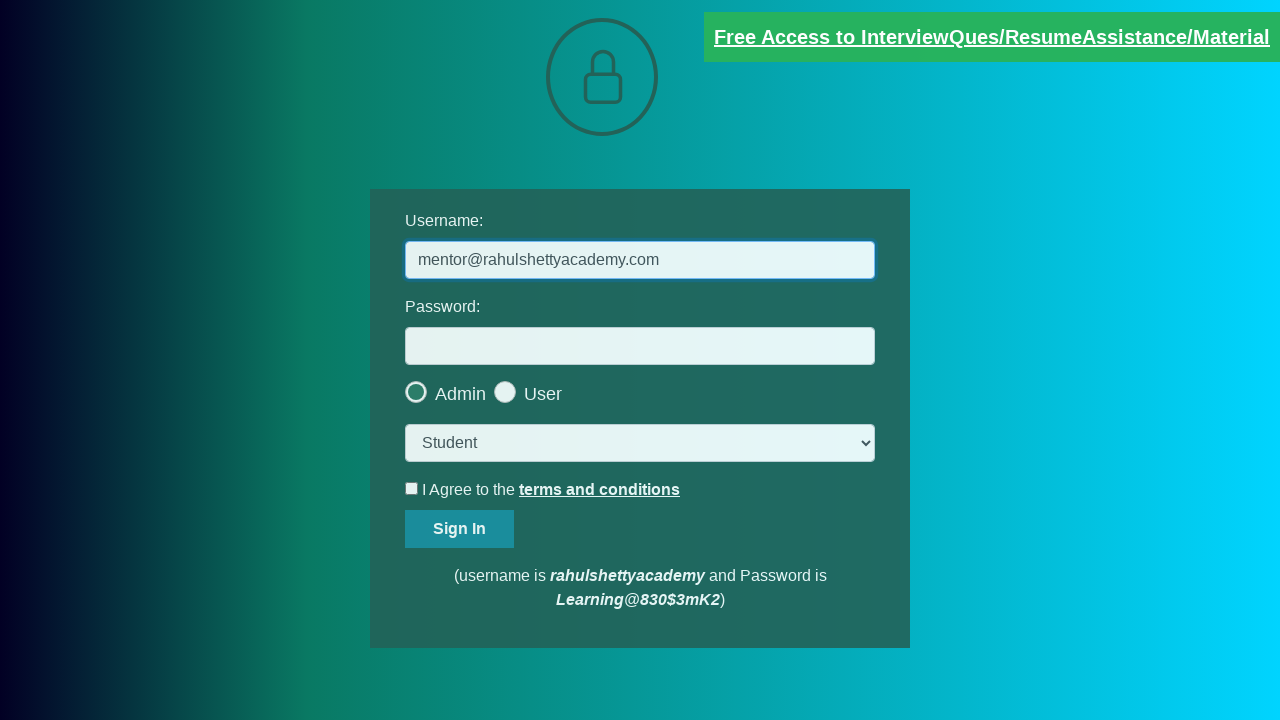